Tests the Trivago hotel search functionality by clicking on the search input field and entering a destination city (Mumbai)

Starting URL: https://www.trivago.in

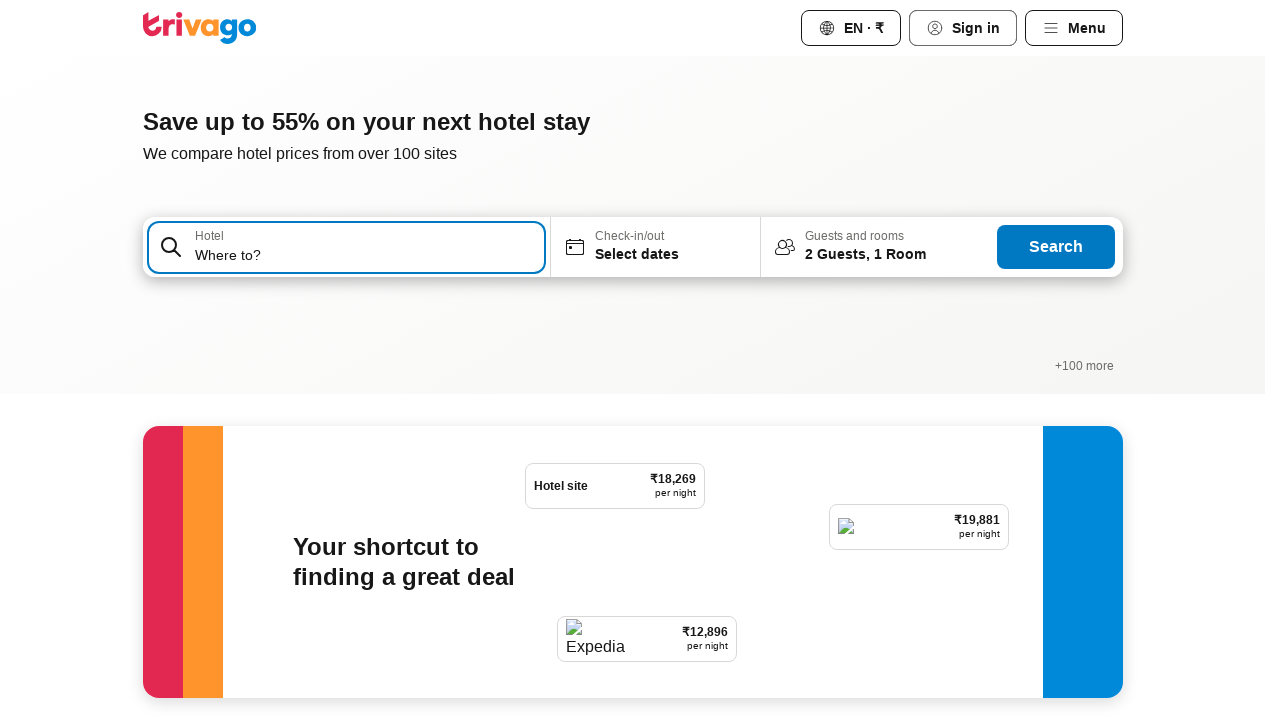

Clicked on the search input field at (366, 255) on input#input-auto-complete
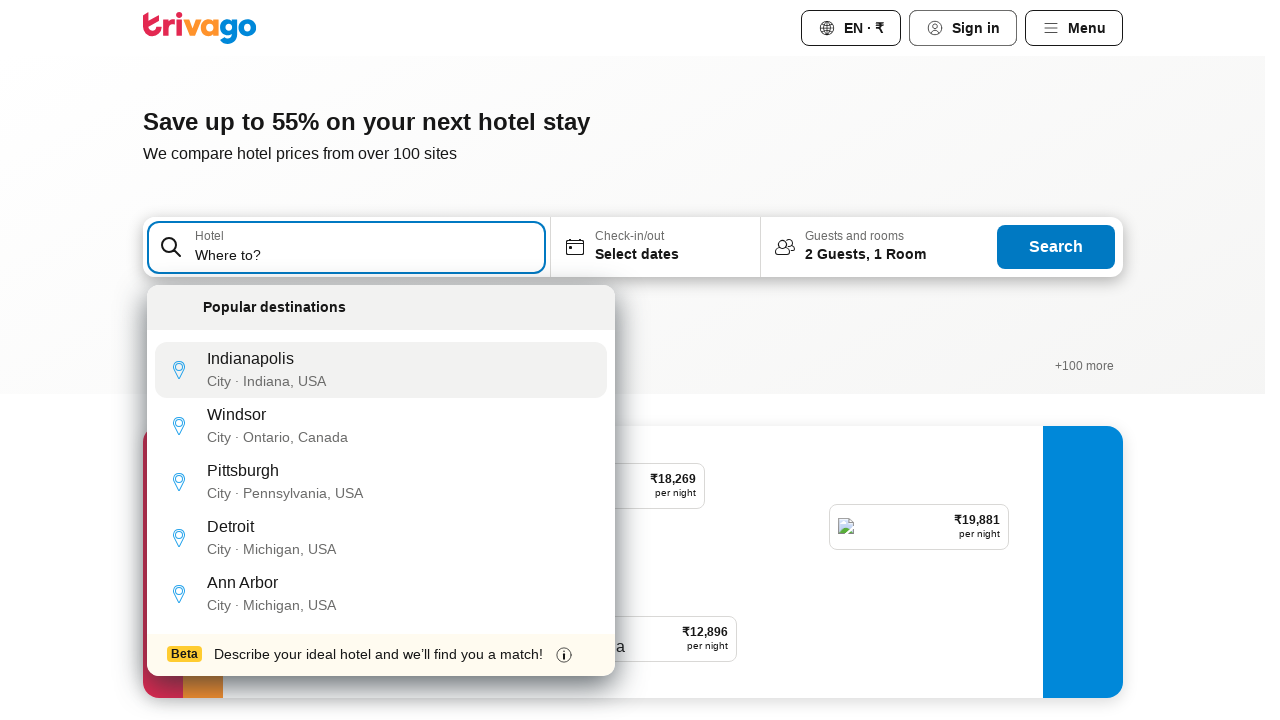

Entered 'Mumbai' as destination city in search field on input#input-auto-complete
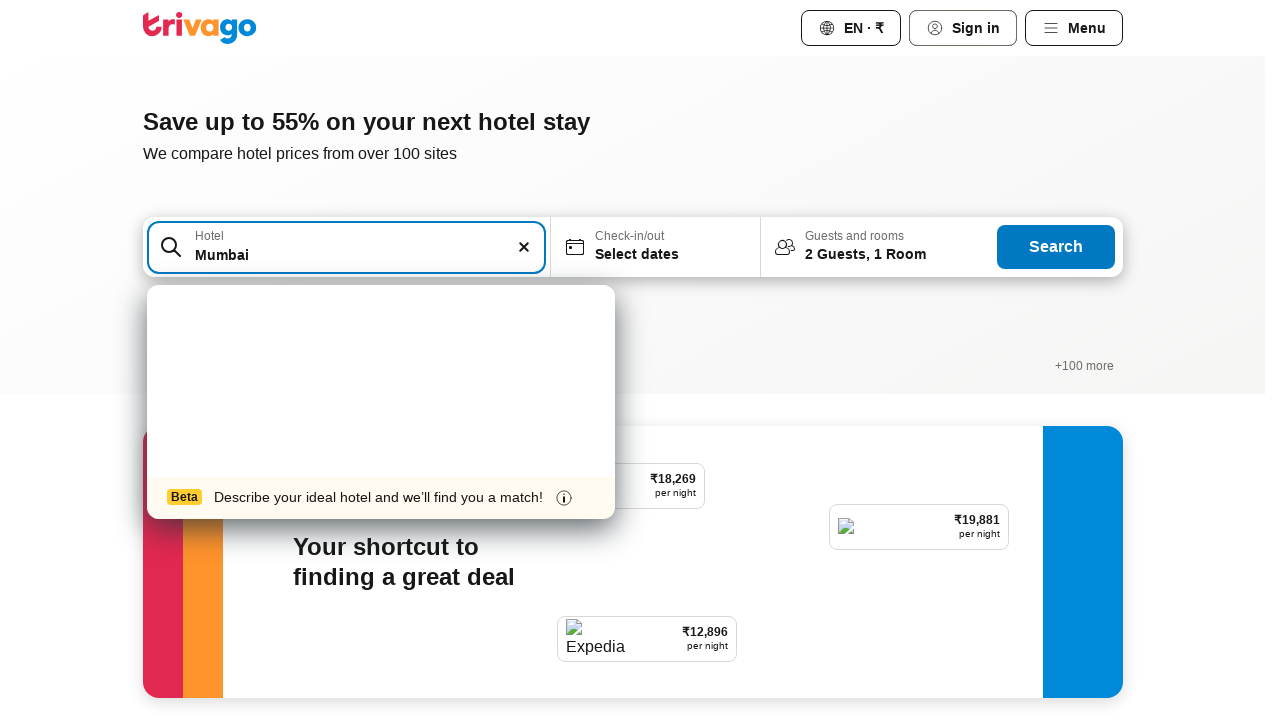

Waited for suggestion list to appear
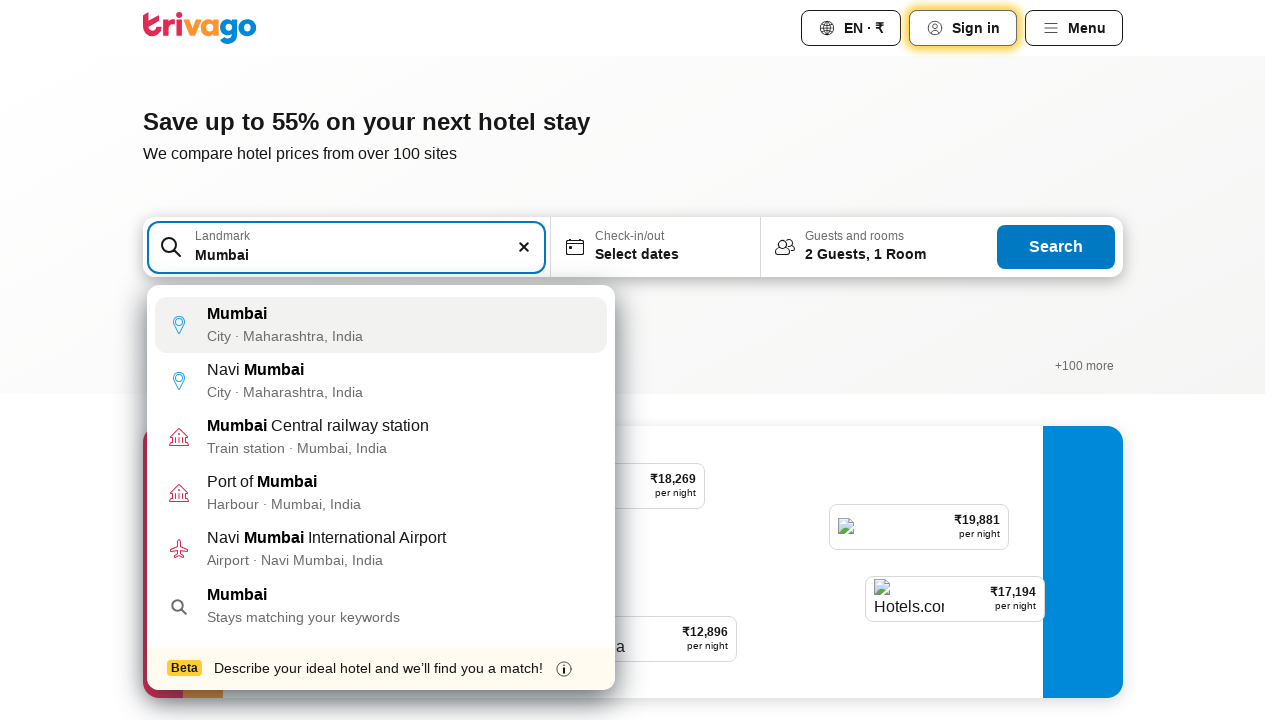

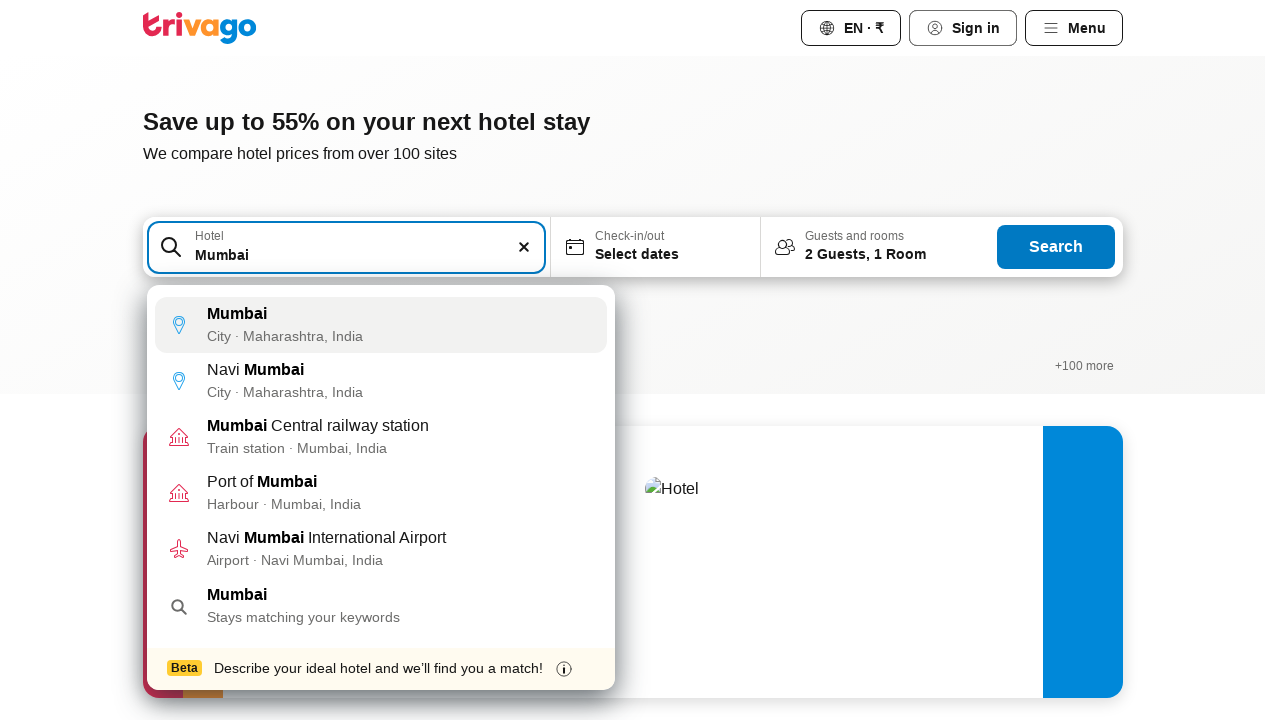